Navigates to Browse Languages letter M and verifies MySQL is the last language listed

Starting URL: http://www.99-bottles-of-beer.net/

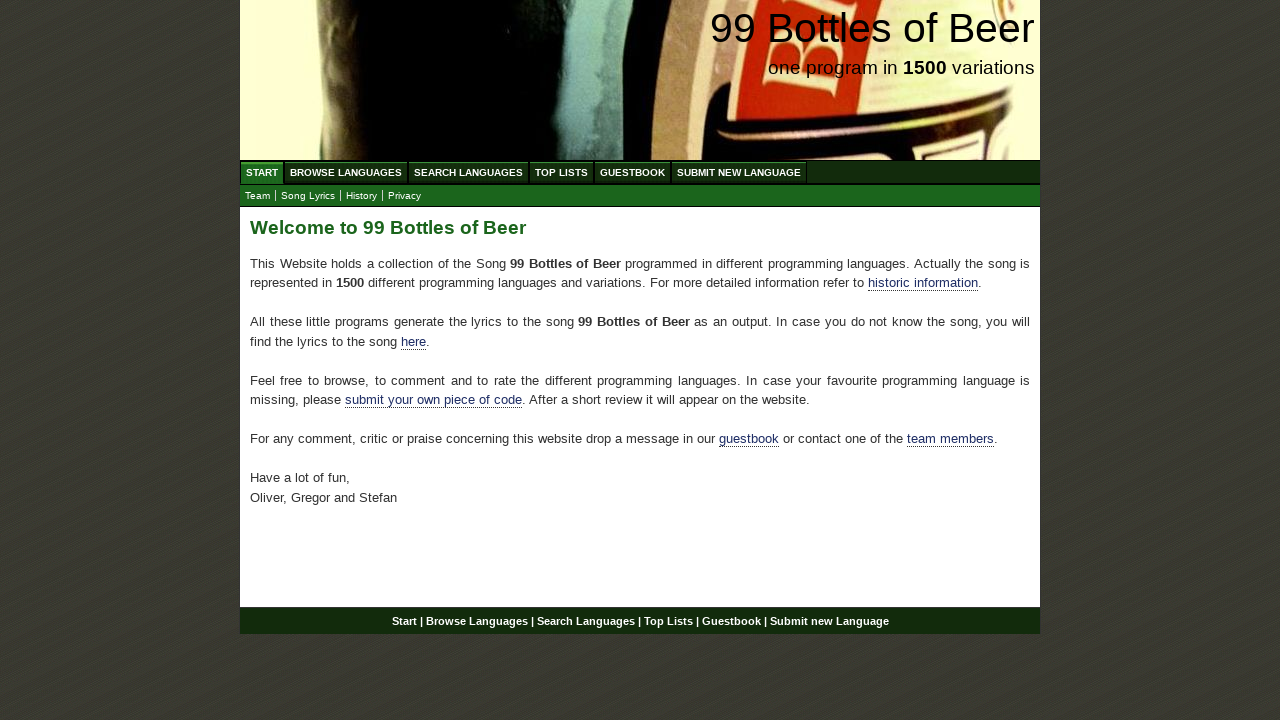

Clicked on Browse Languages link at (346, 172) on #menu a[href='/abc.html']
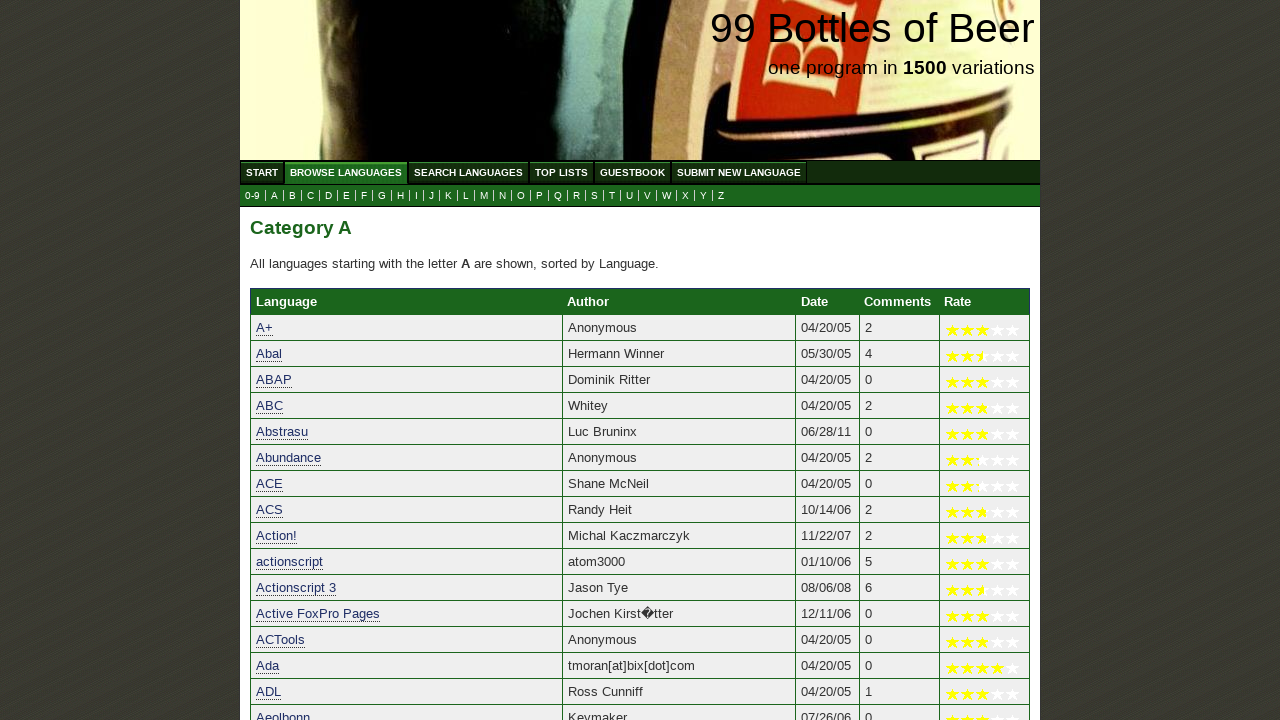

Clicked on M letter link to browse languages starting with M at (484, 196) on a[href='m.html']
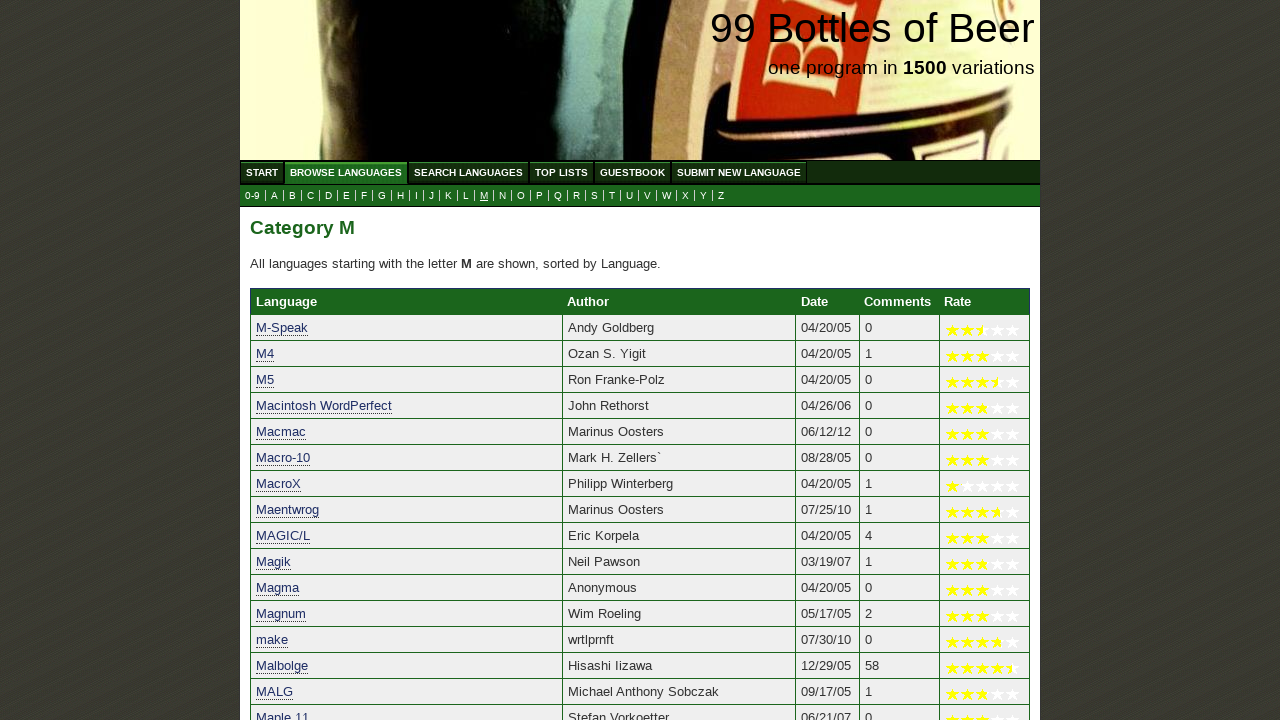

Verified MySQL is present in the last row of languages
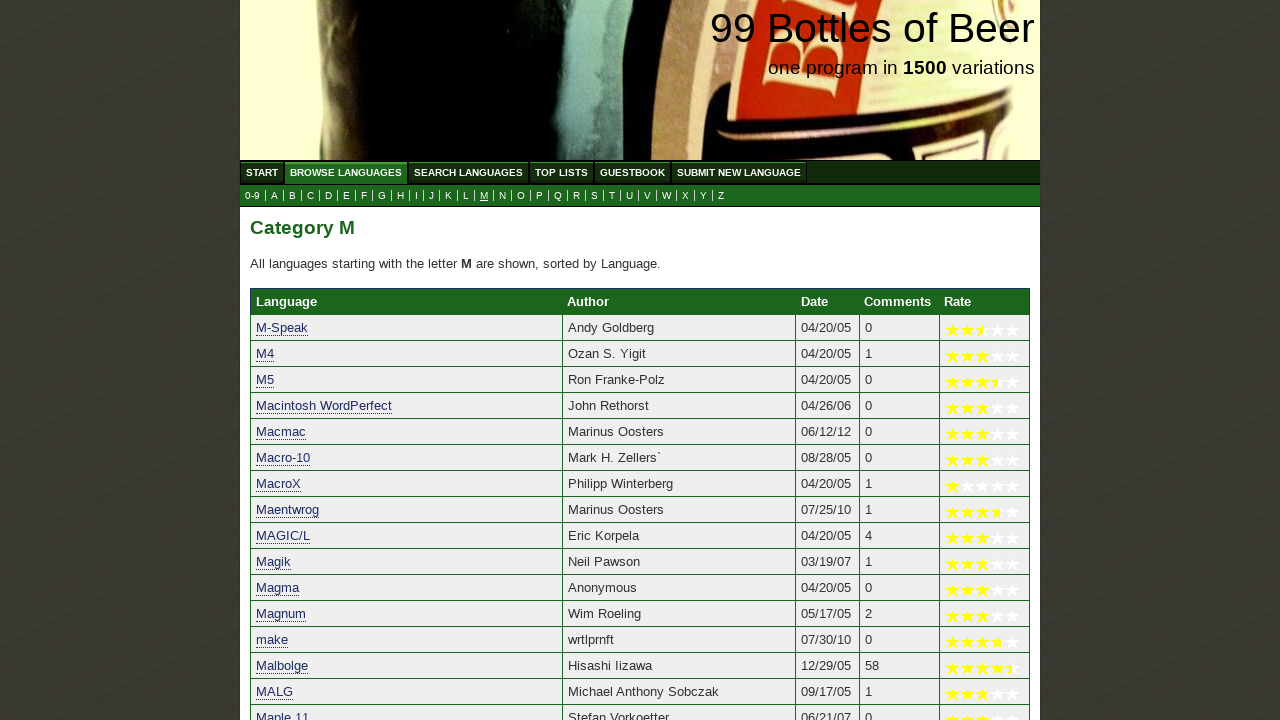

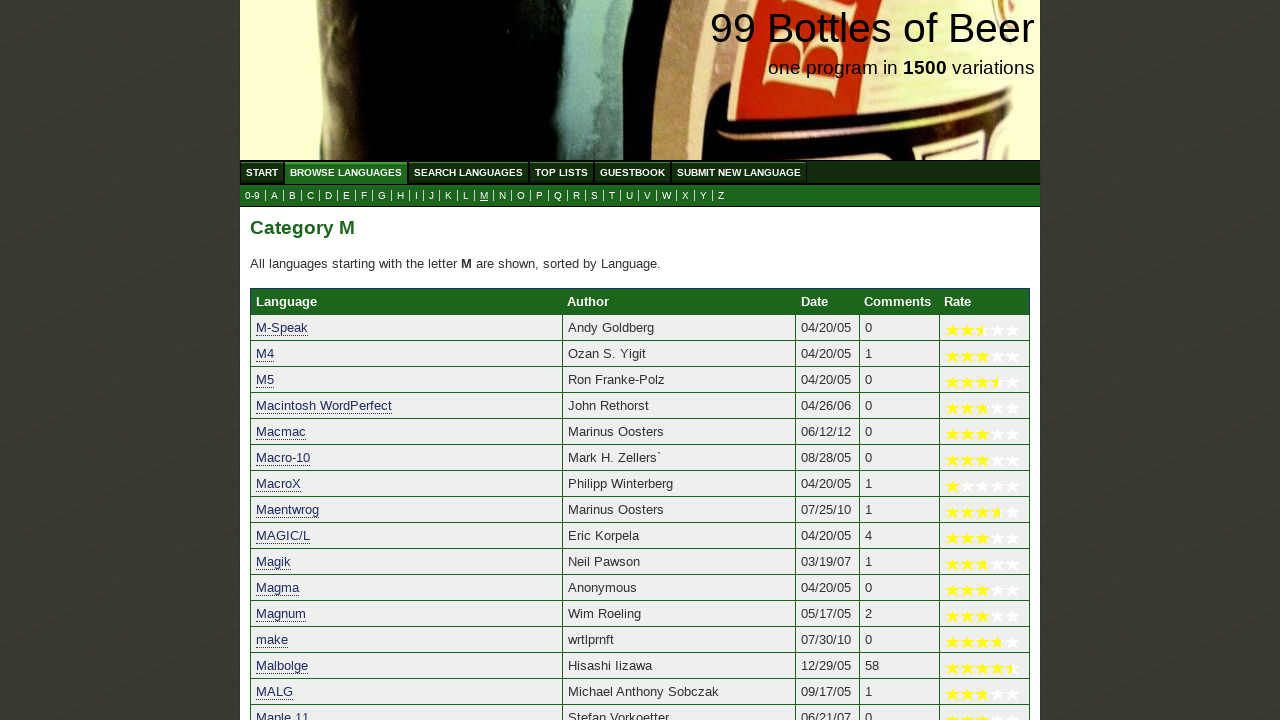